Tests handling of an alert that appears on page load, accepting it, and verifying the page heading text

Starting URL: https://kristinek.github.io/site/examples/al_p

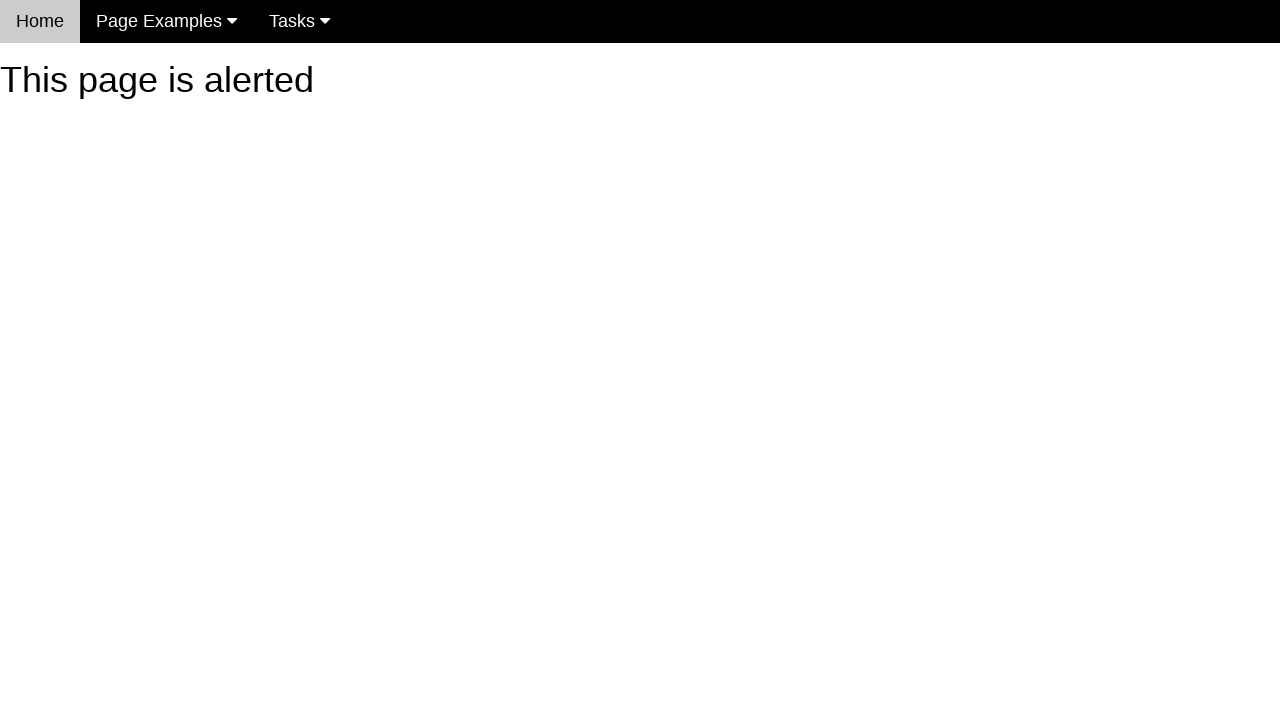

Set up dialog handler to accept alerts on page load
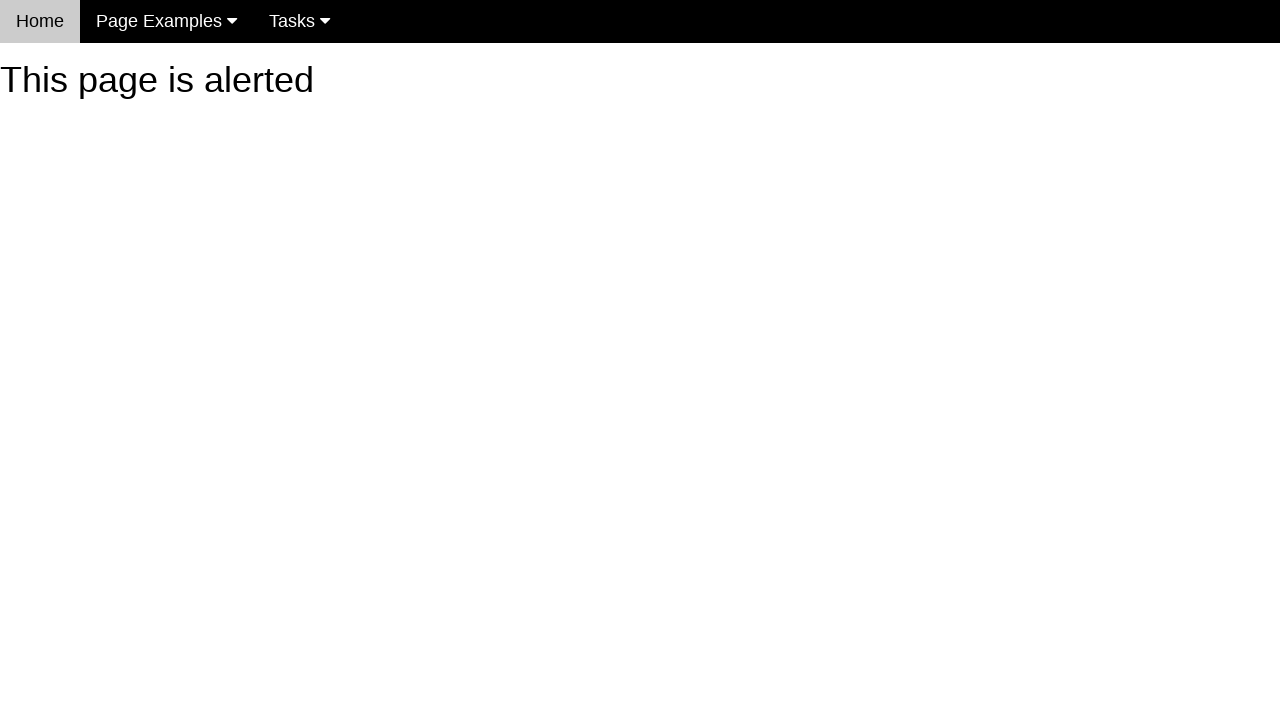

Navigated to alert on page load example URL
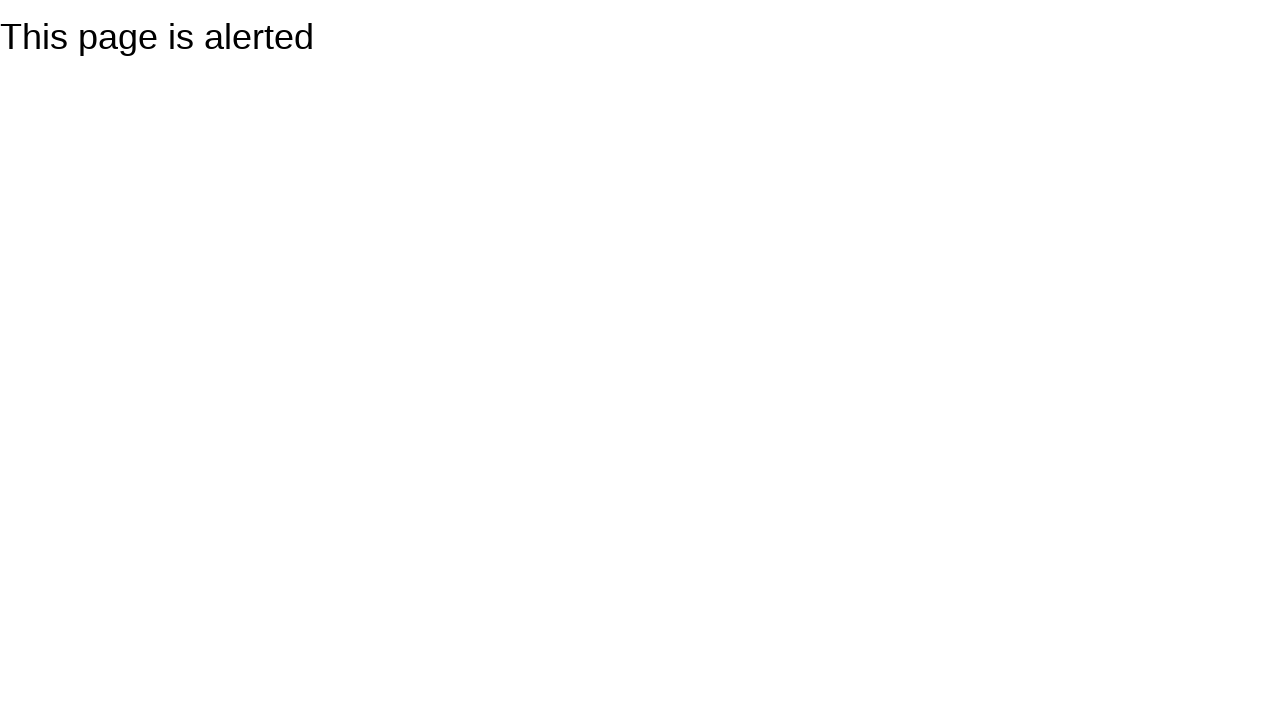

Waited for heading element to appear after alert was dismissed
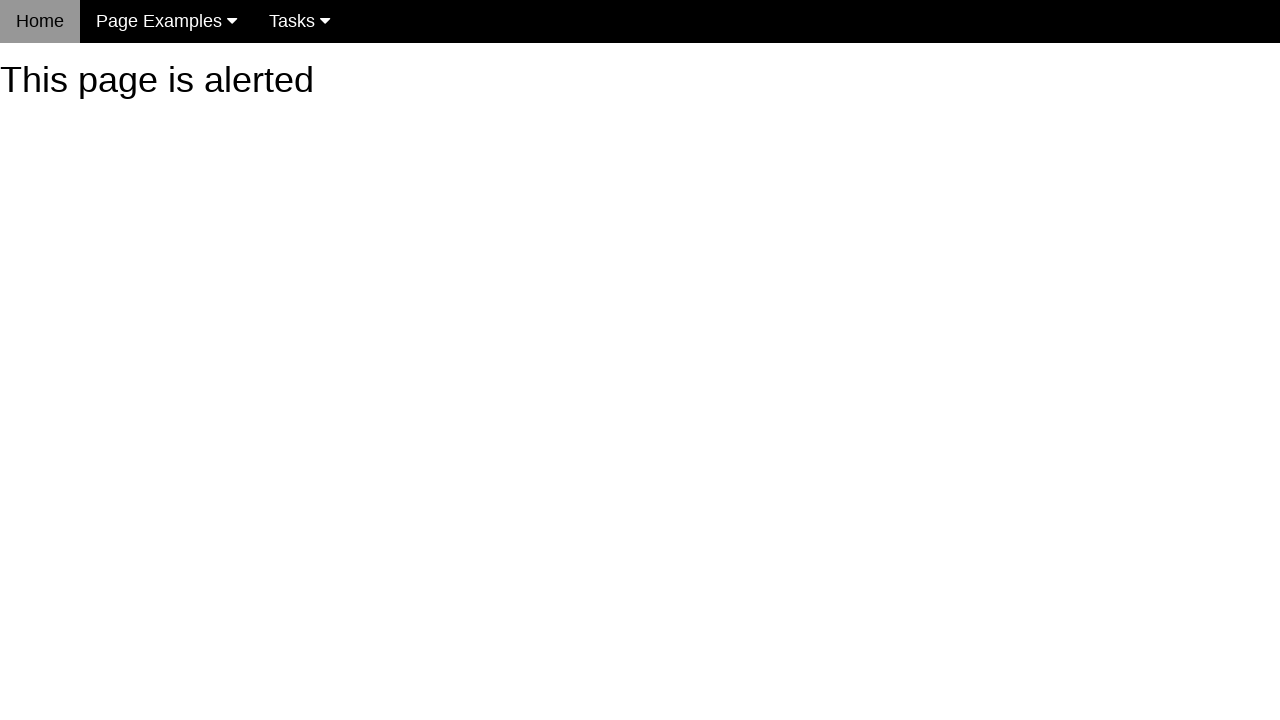

Retrieved heading text content
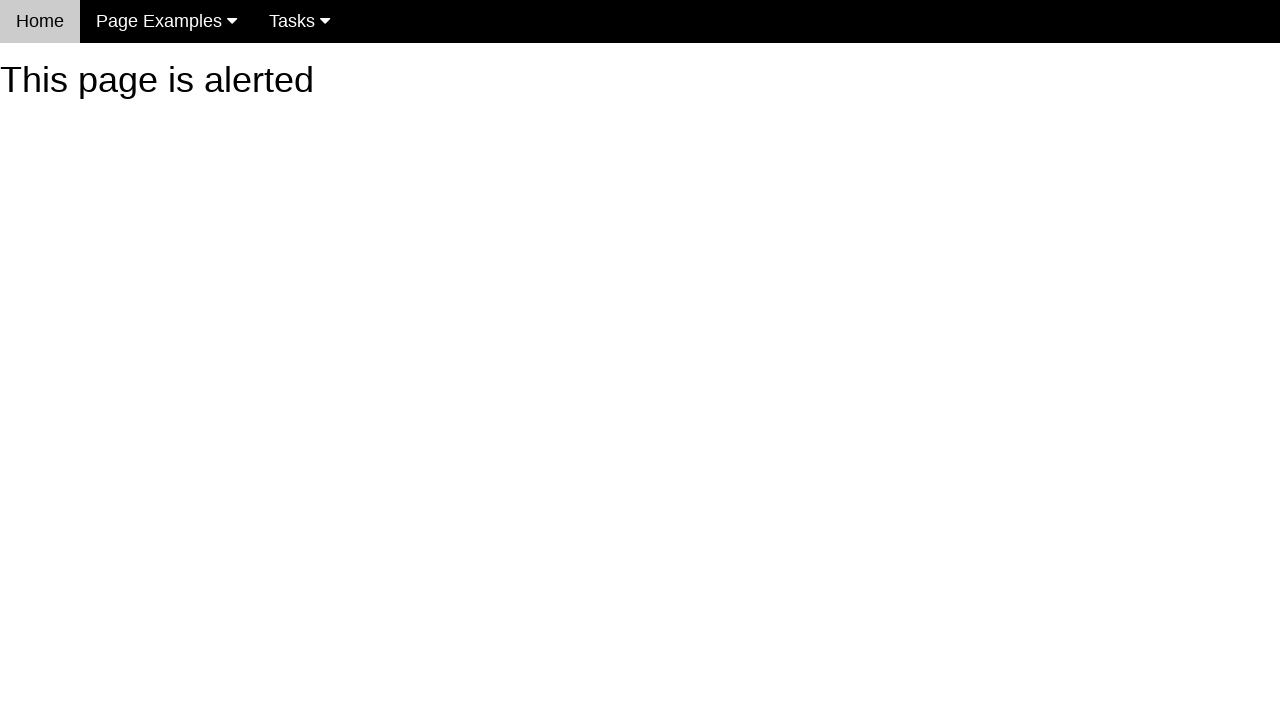

Verified heading text equals 'This page is alerted'
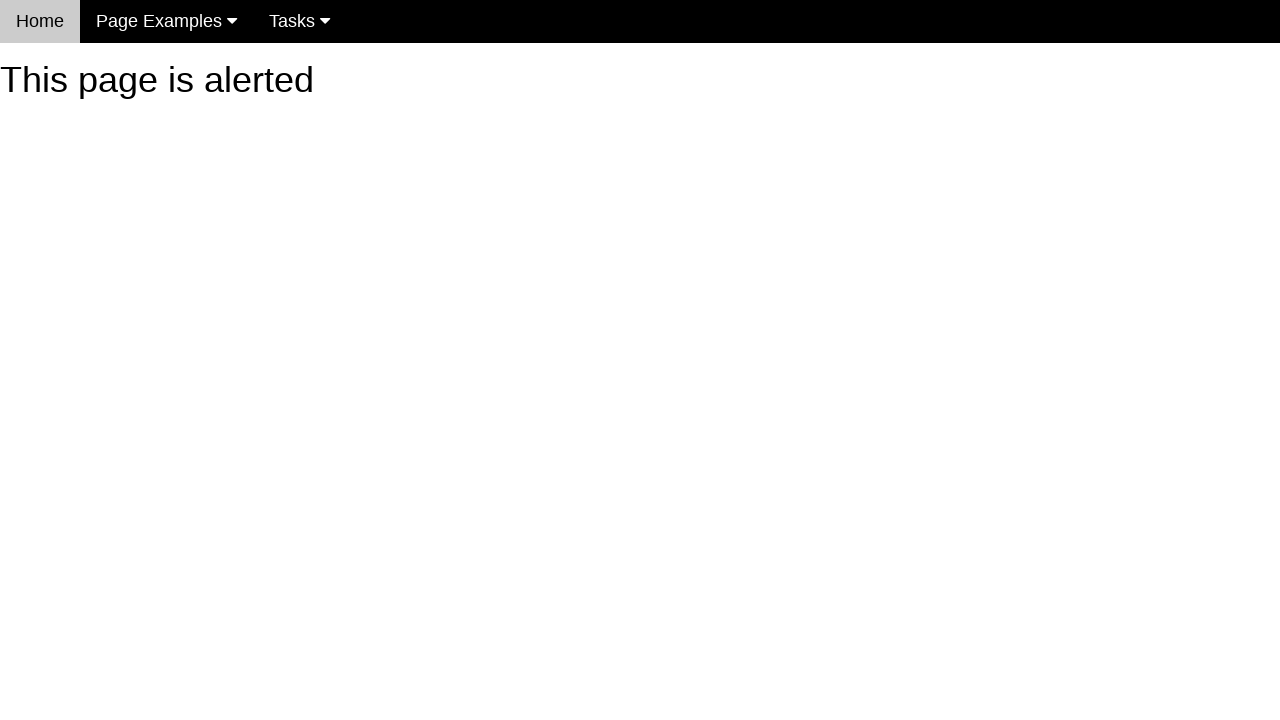

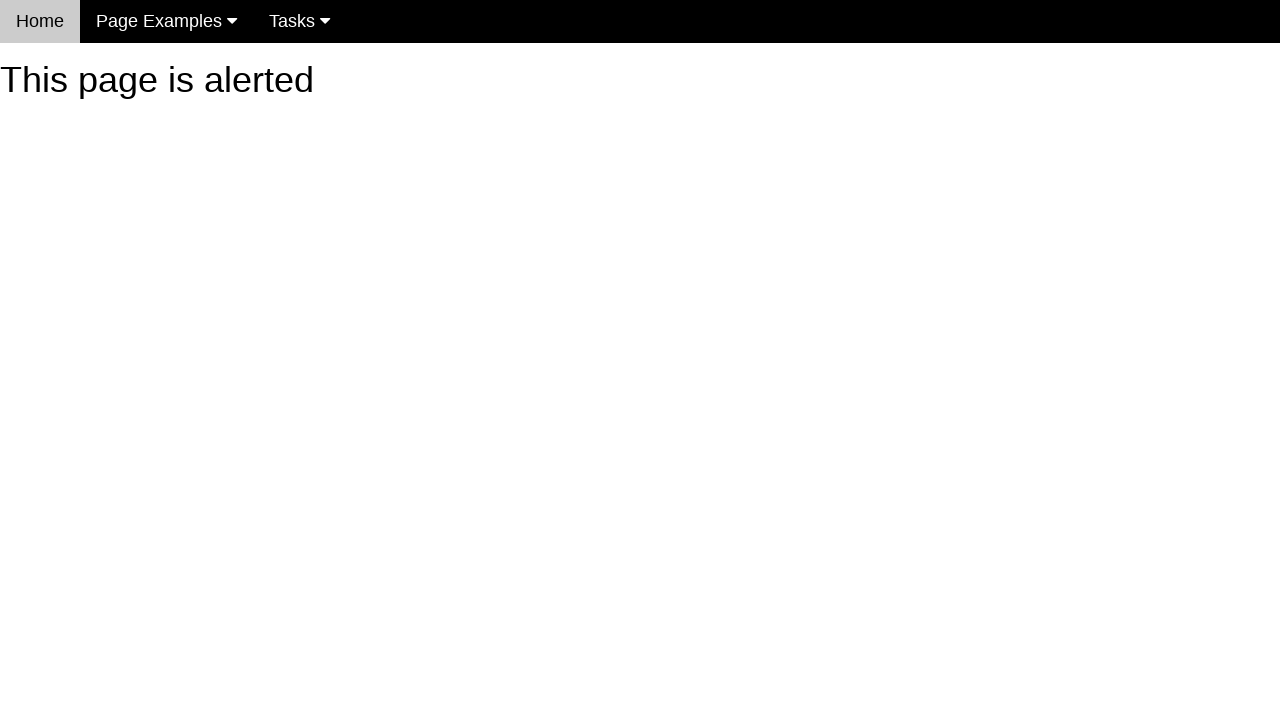